Tests dynamic element creation and deletion by clicking the "Add Element" button 100 times to create delete buttons, then clicking 50 of those delete buttons to remove them, and validating the remaining count.

Starting URL: https://the-internet.herokuapp.com/add_remove_elements/

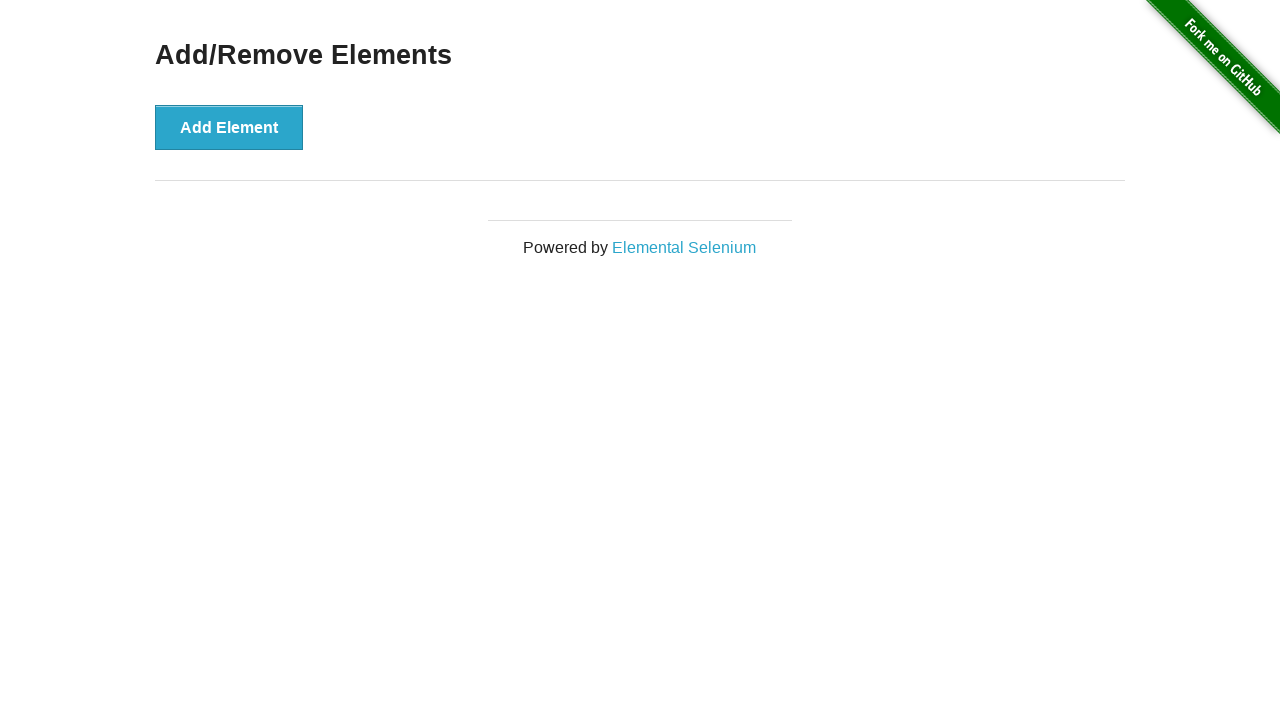

Waited for page to reach domcontentloaded state
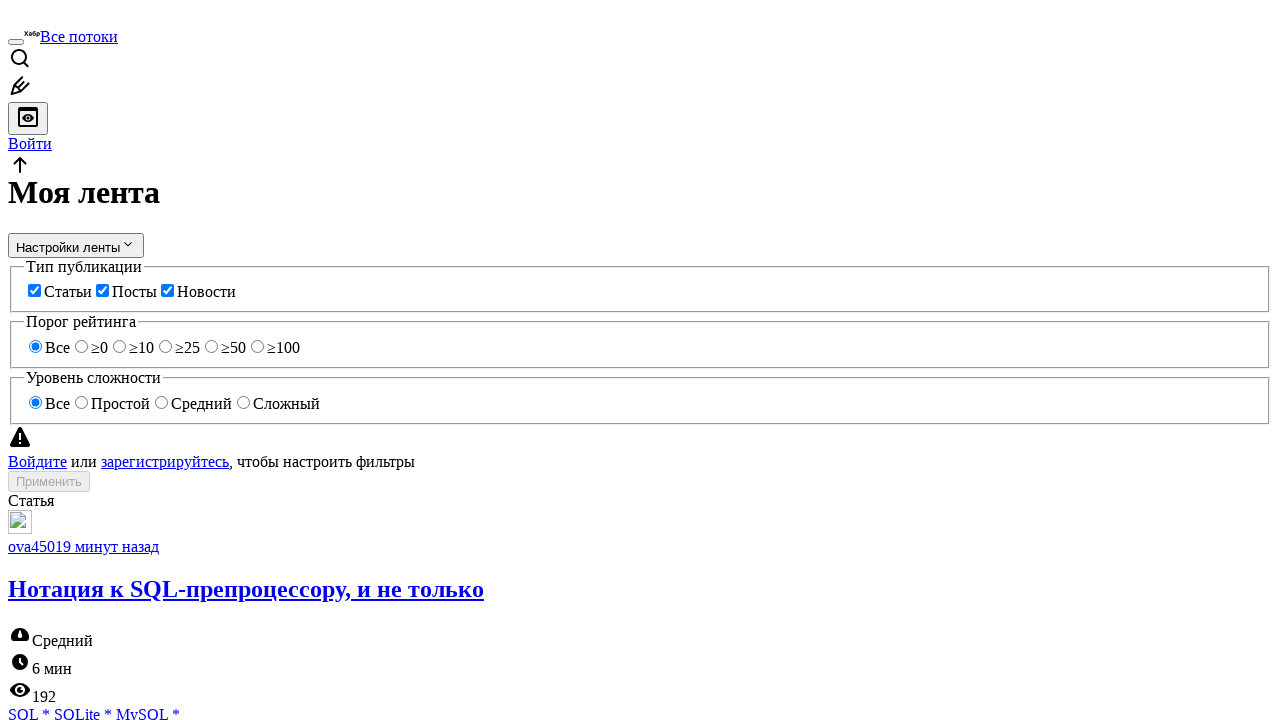

Retrieved page title from Habr.com
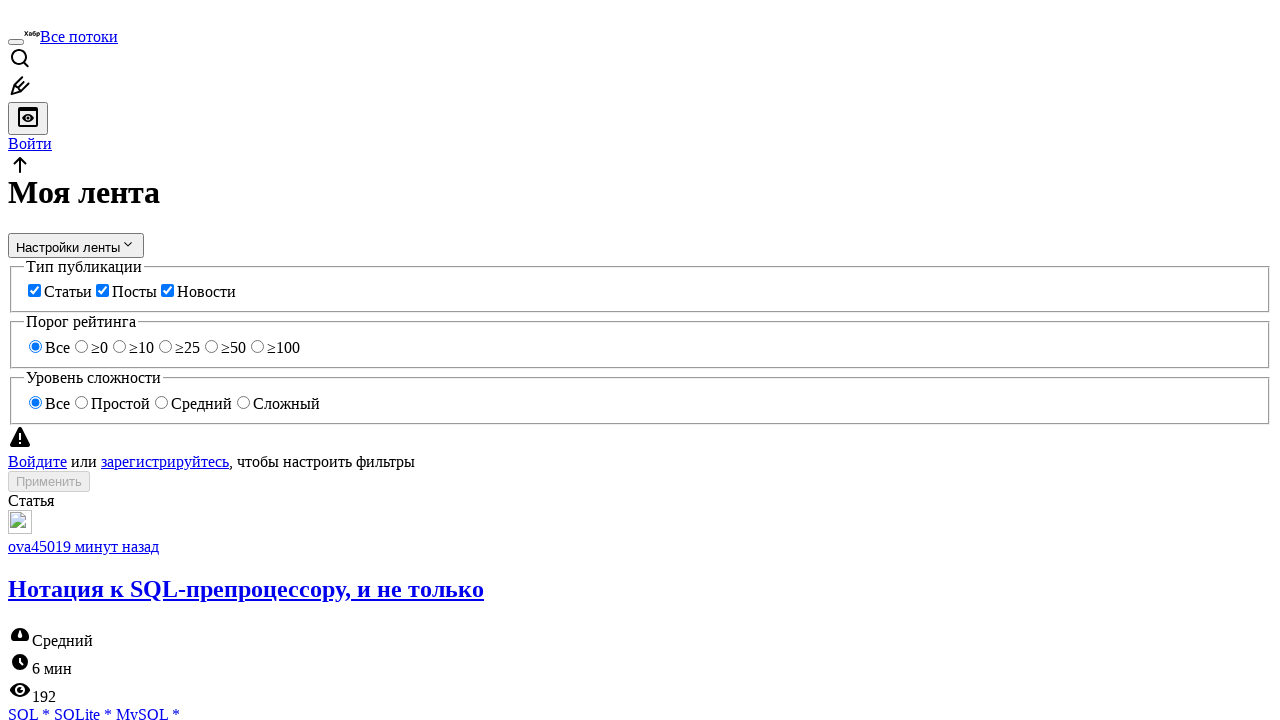

Verified that page title exists and is not empty
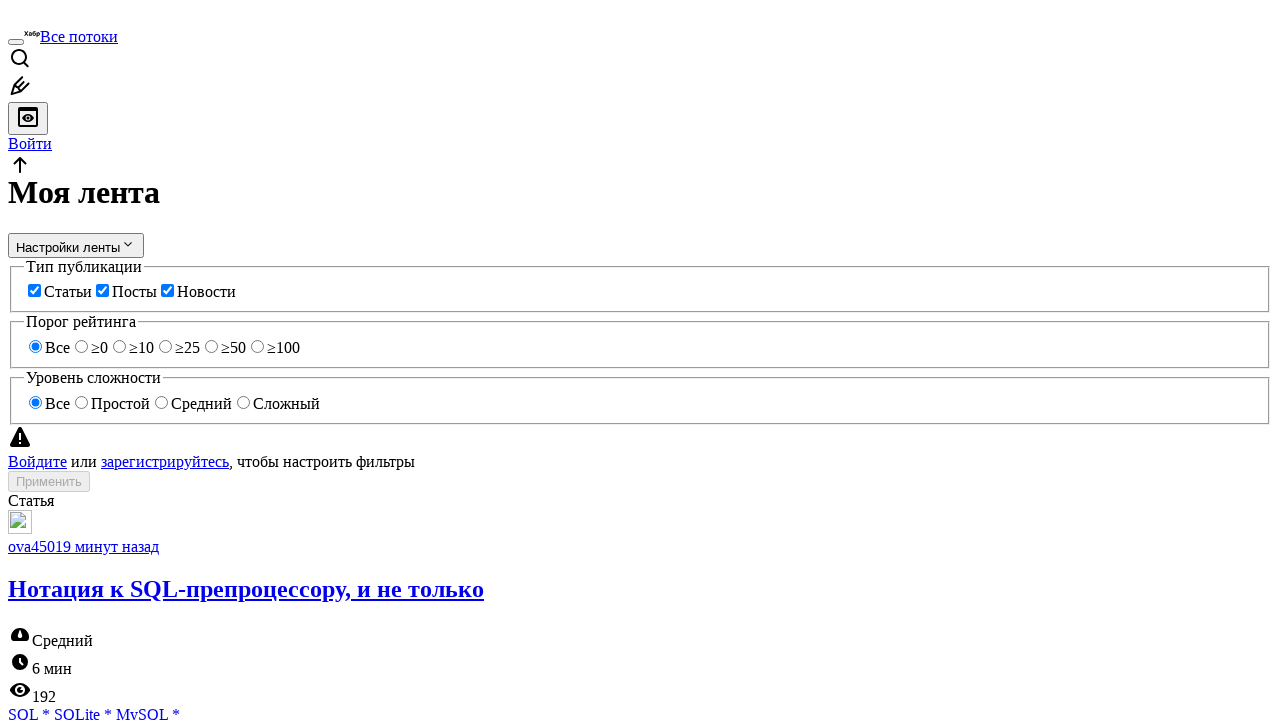

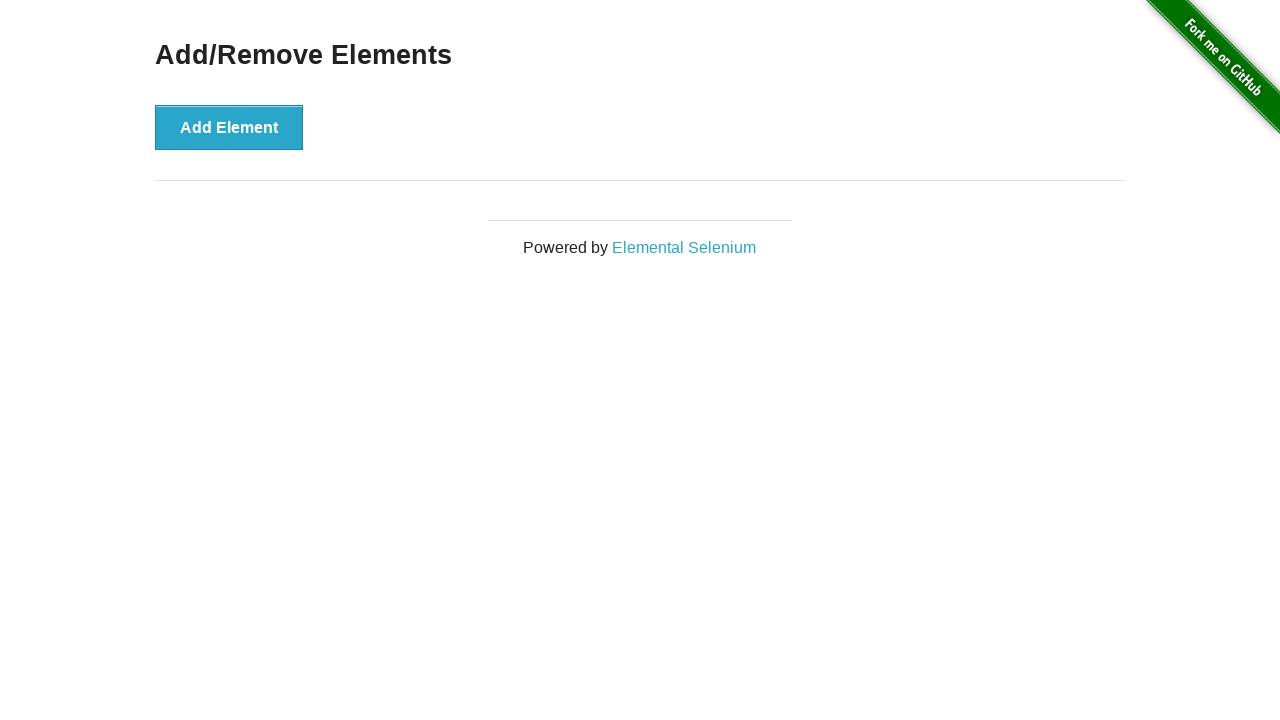